Tests an explicit wait scenario where the script waits for a price to change to $100, clicks a book button, calculates a mathematical value based on a displayed number, enters the answer, and submits the form.

Starting URL: http://suninjuly.github.io/explicit_wait2.html

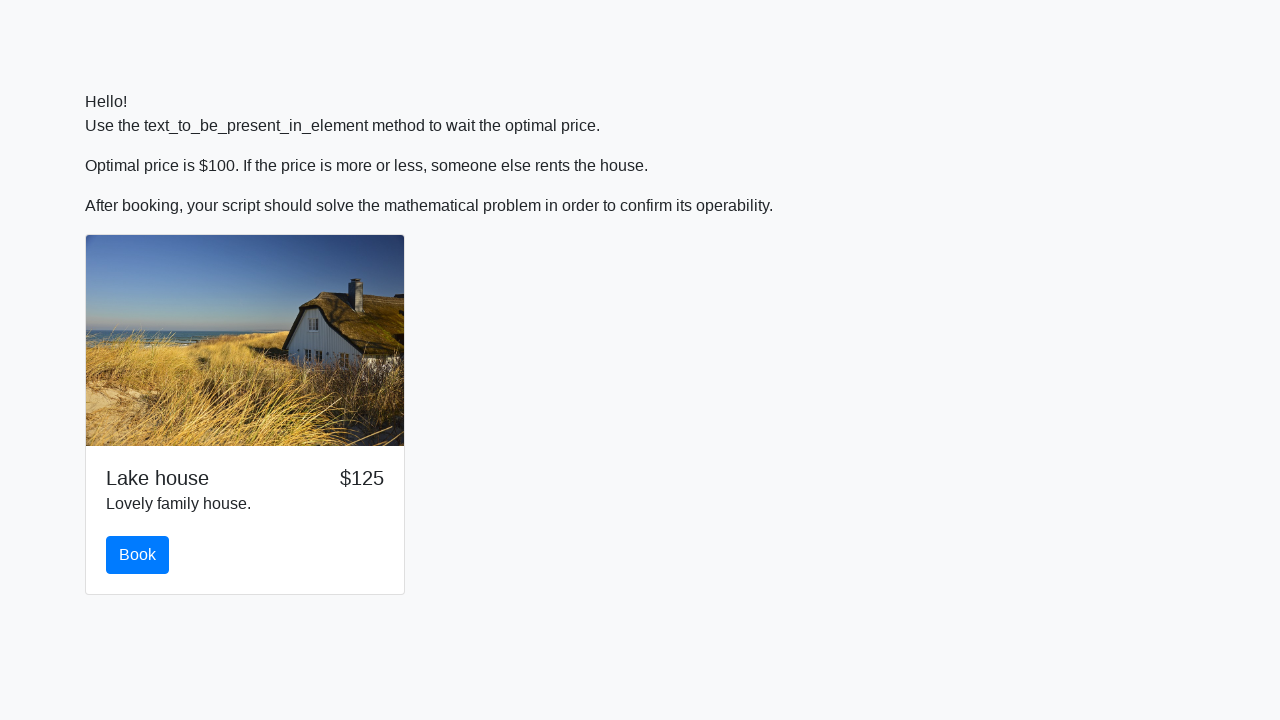

Waited for price to change to $100
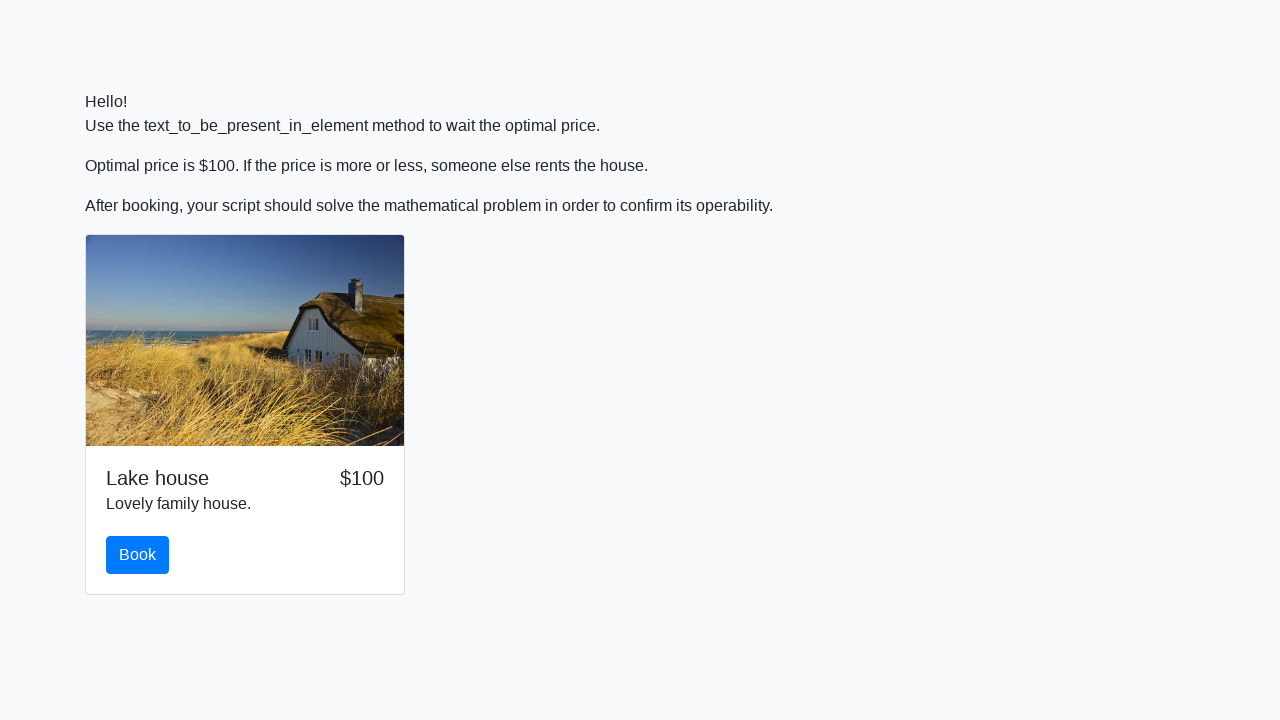

Clicked the book button at (138, 555) on #book
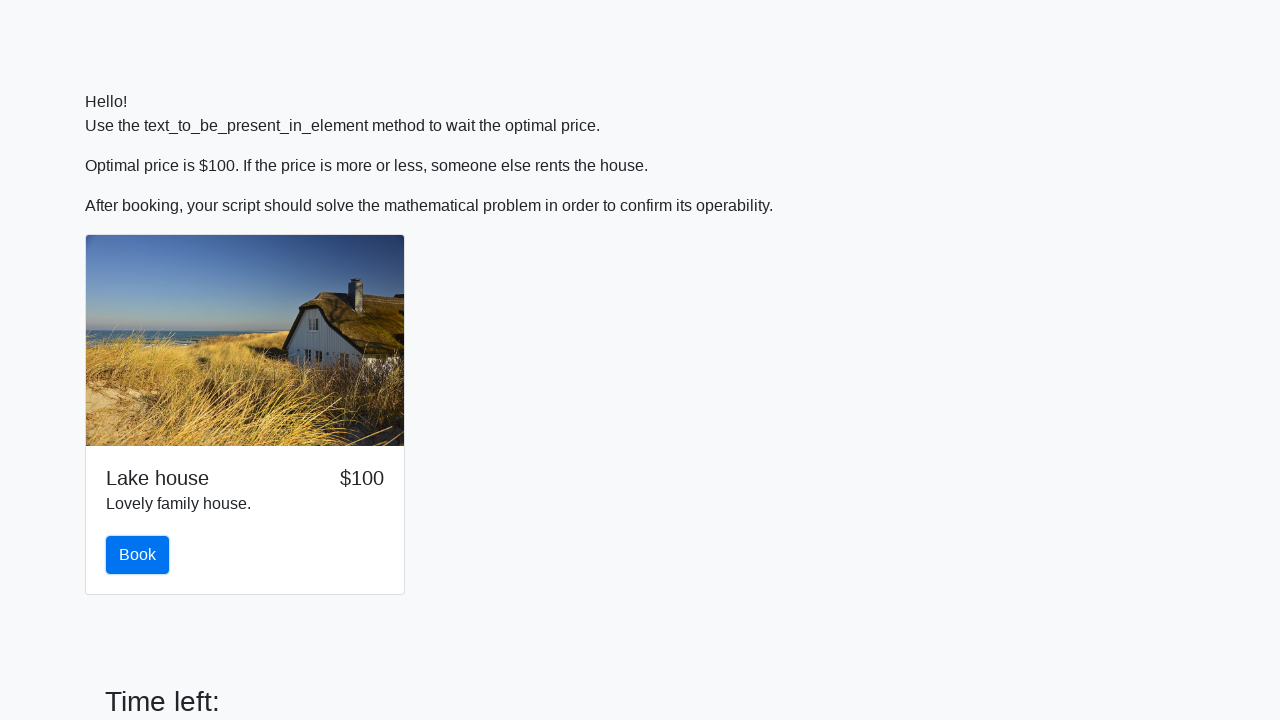

Retrieved x value from page: 55
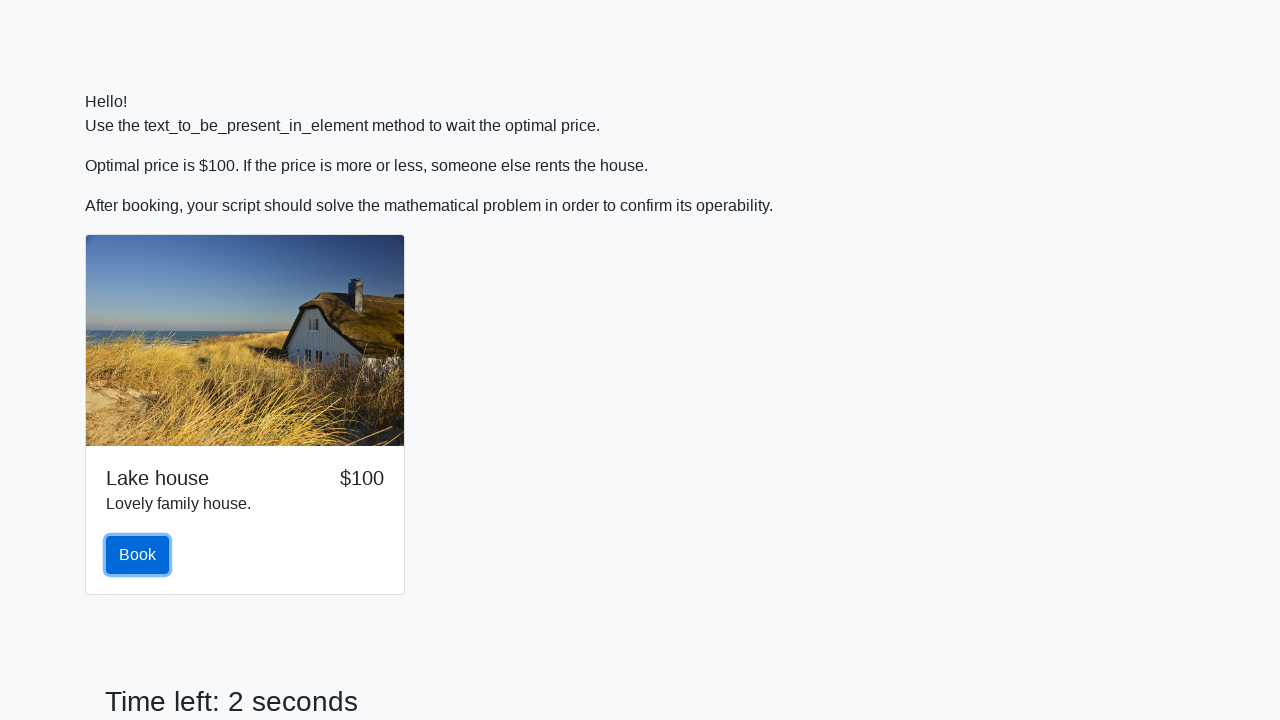

Calculated mathematical answer: 2.4846617931716857
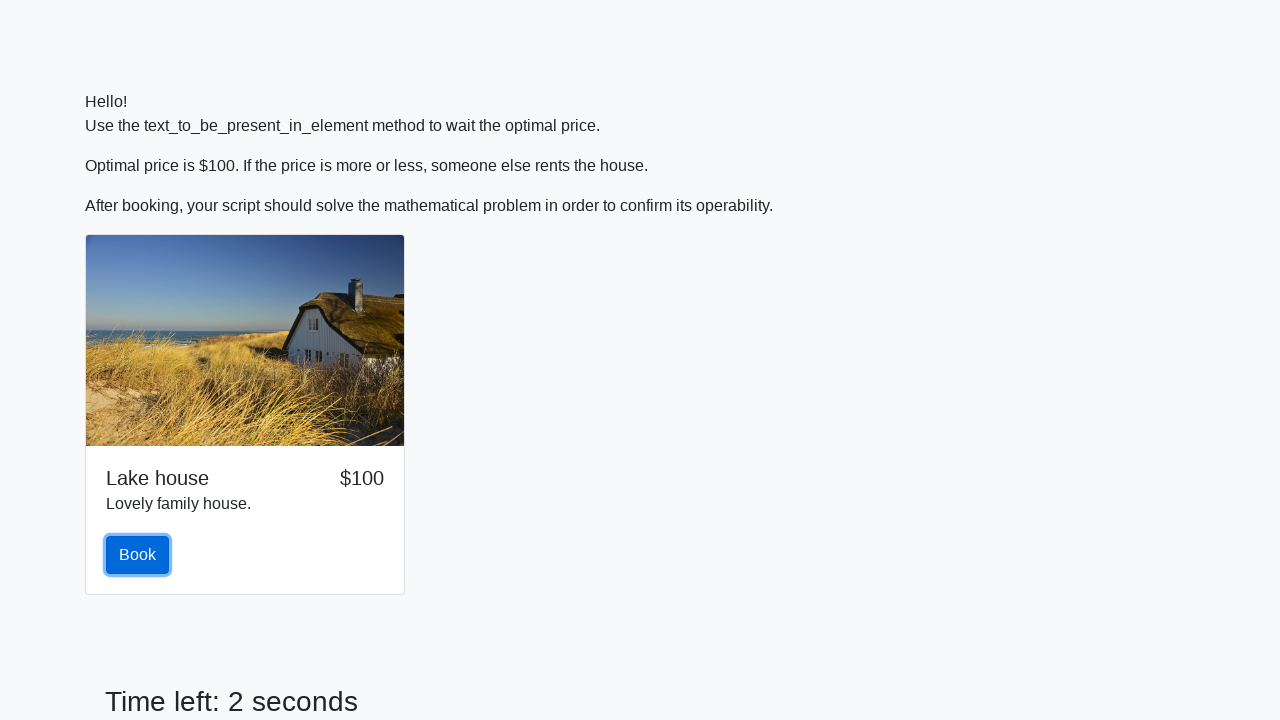

Entered calculated answer '2.4846617931716857' in form on #answer
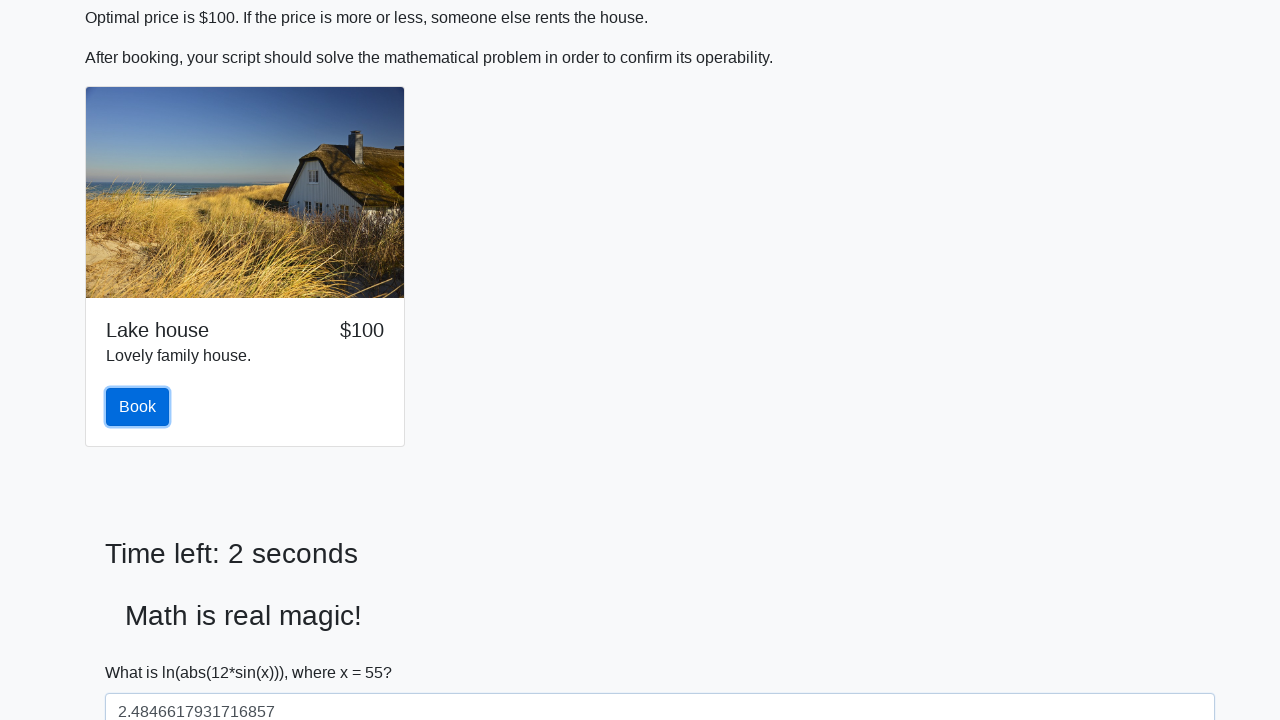

Clicked solve button to submit form at (143, 651) on #solve
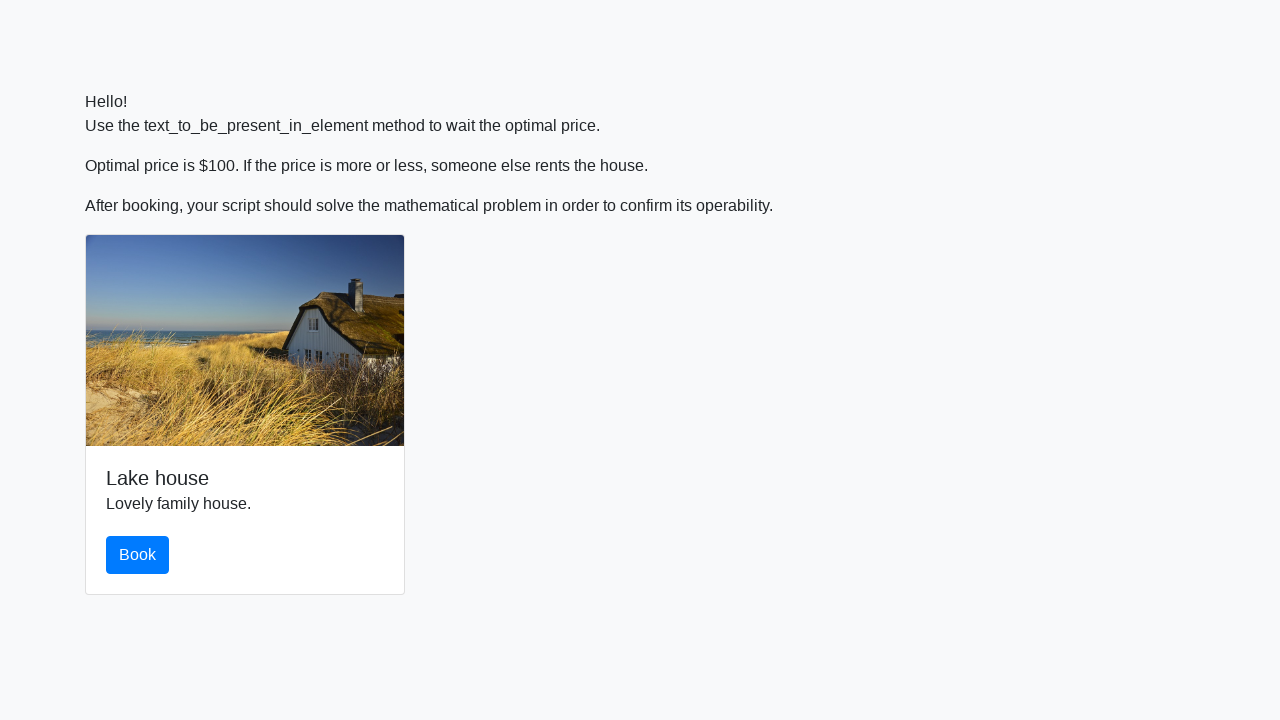

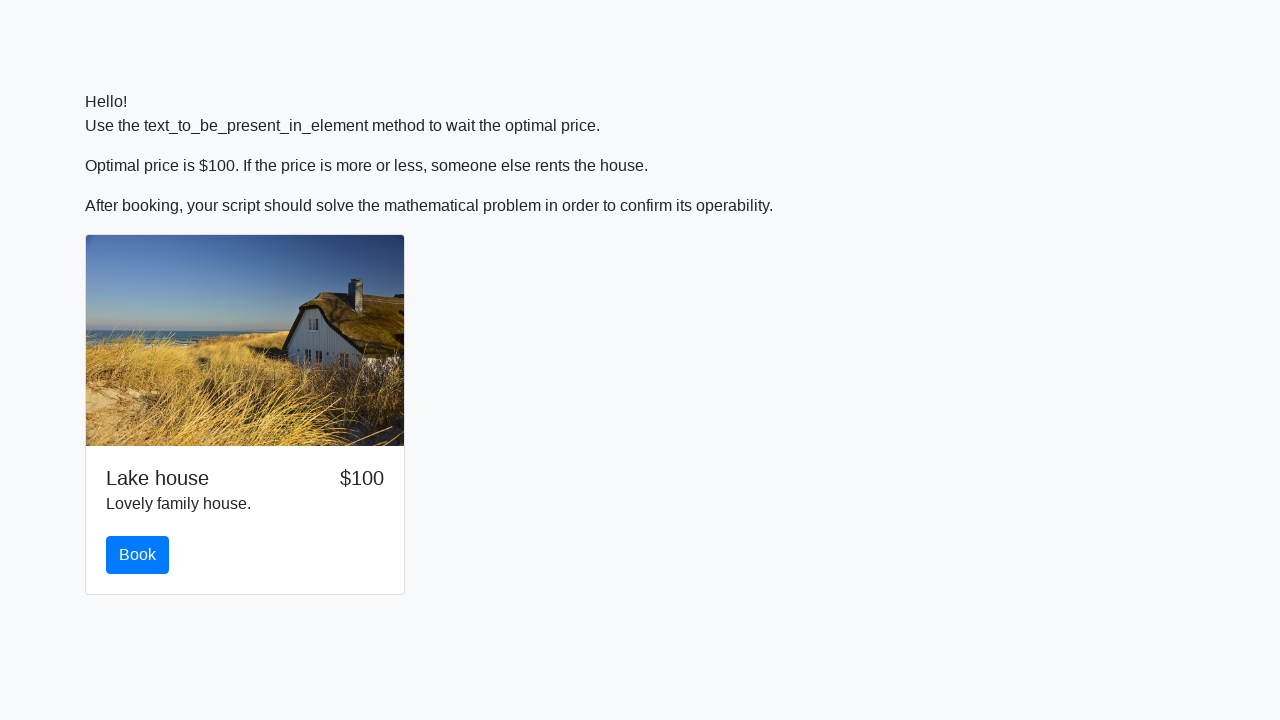